Tests JavaScript alert handling by clicking buttons that trigger simple alerts, confirmation dialogs, and prompt dialogs, then interacting with each alert type (accepting, dismissing, and entering text)

Starting URL: https://syntaxprojects.com/javascript-alert-box-demo.php

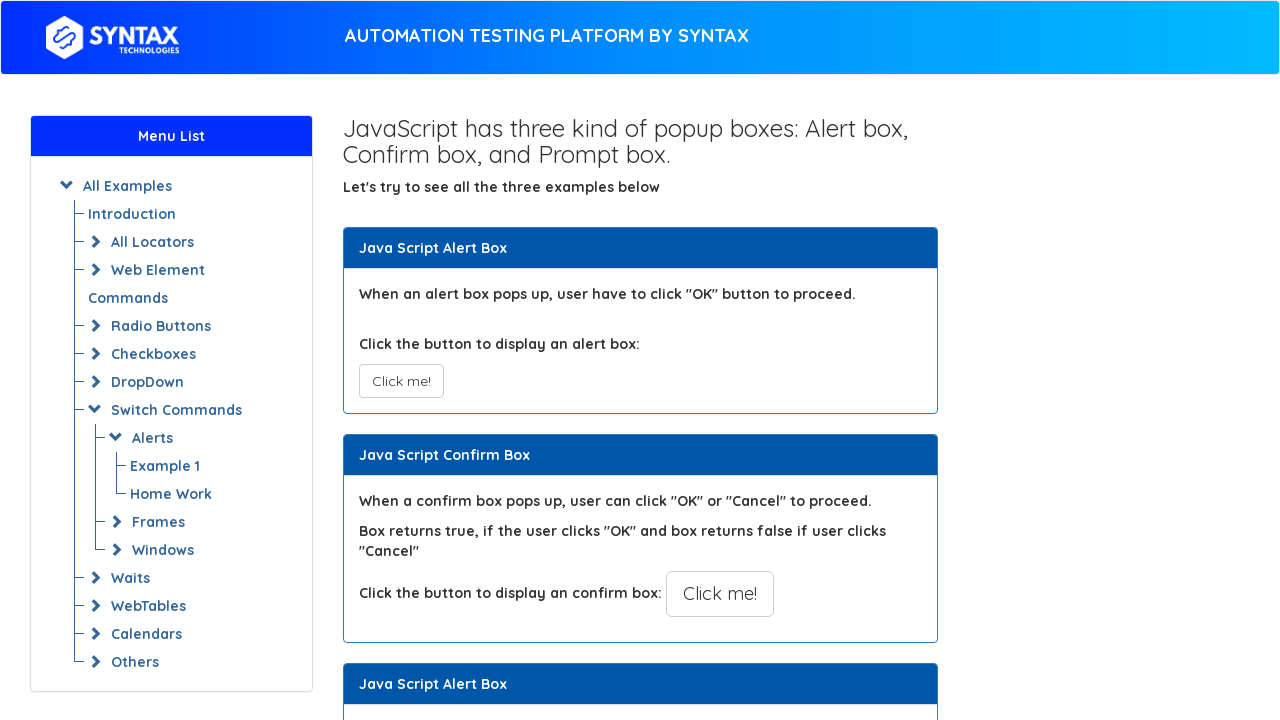

Clicked button to trigger simple alert at (401, 381) on //button[@onclick="myAlertFunction()"]
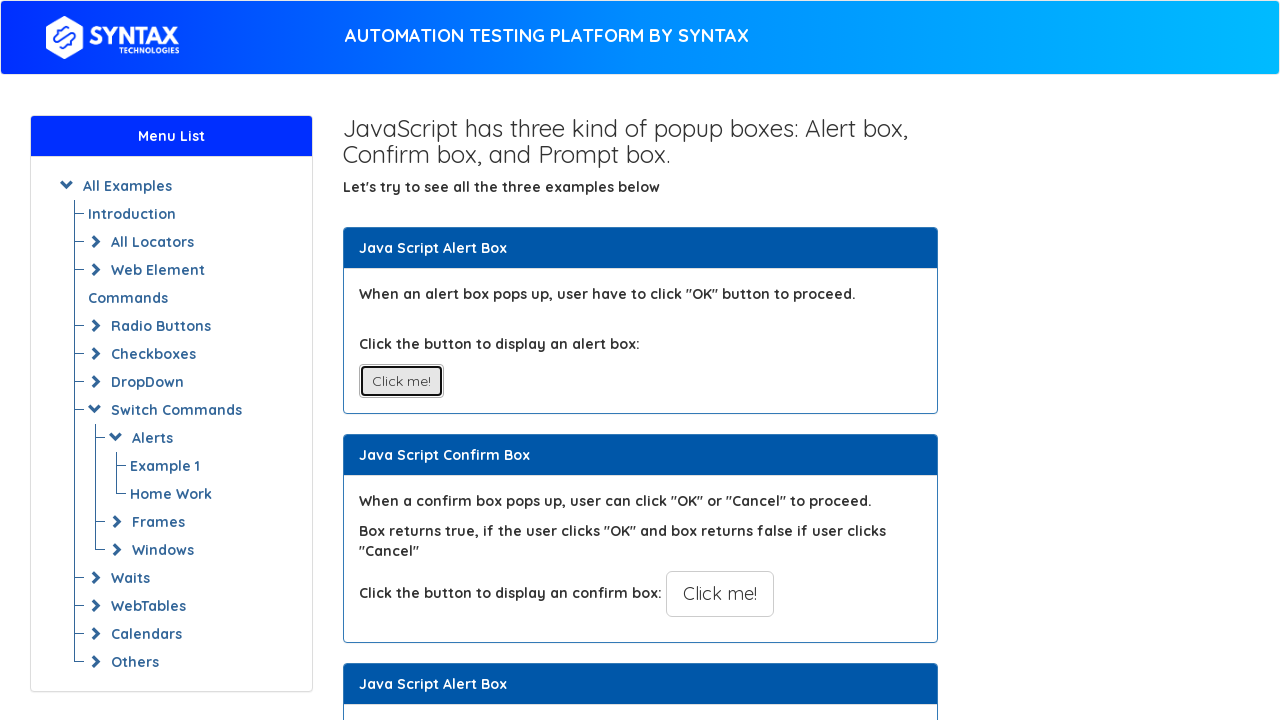

Set up dialog handler to accept simple alert
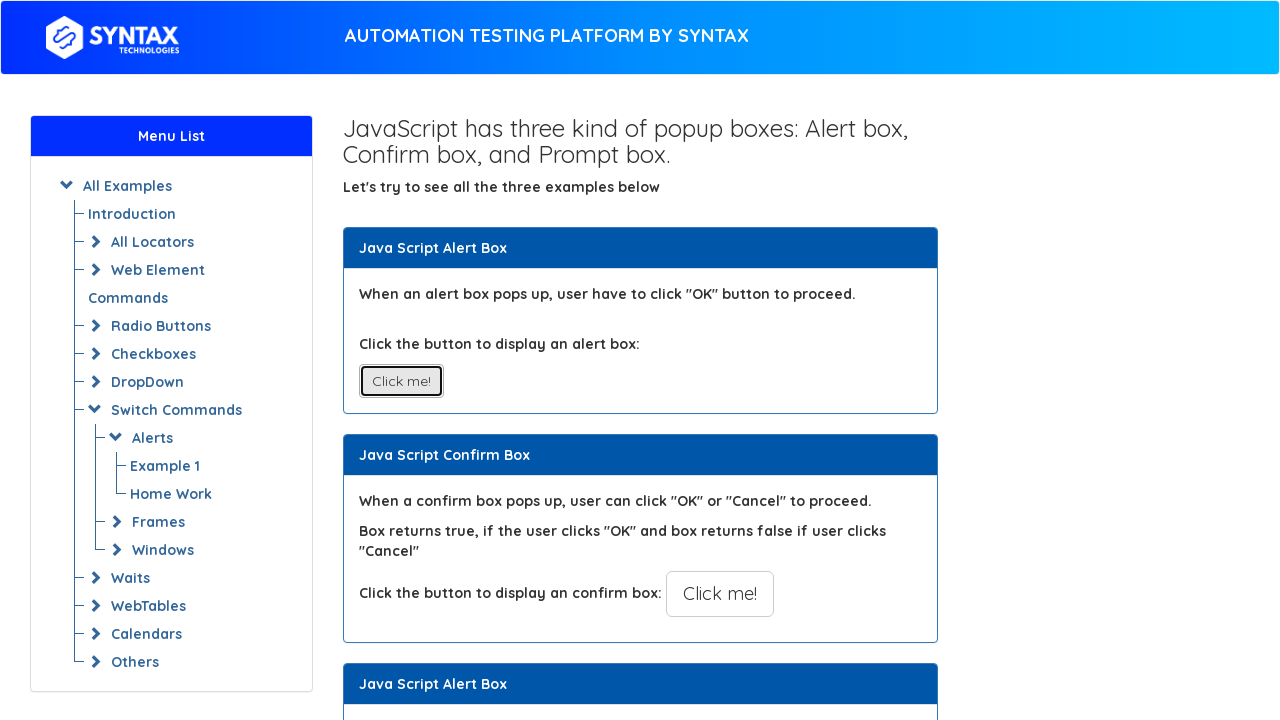

Waited for alert to be processed
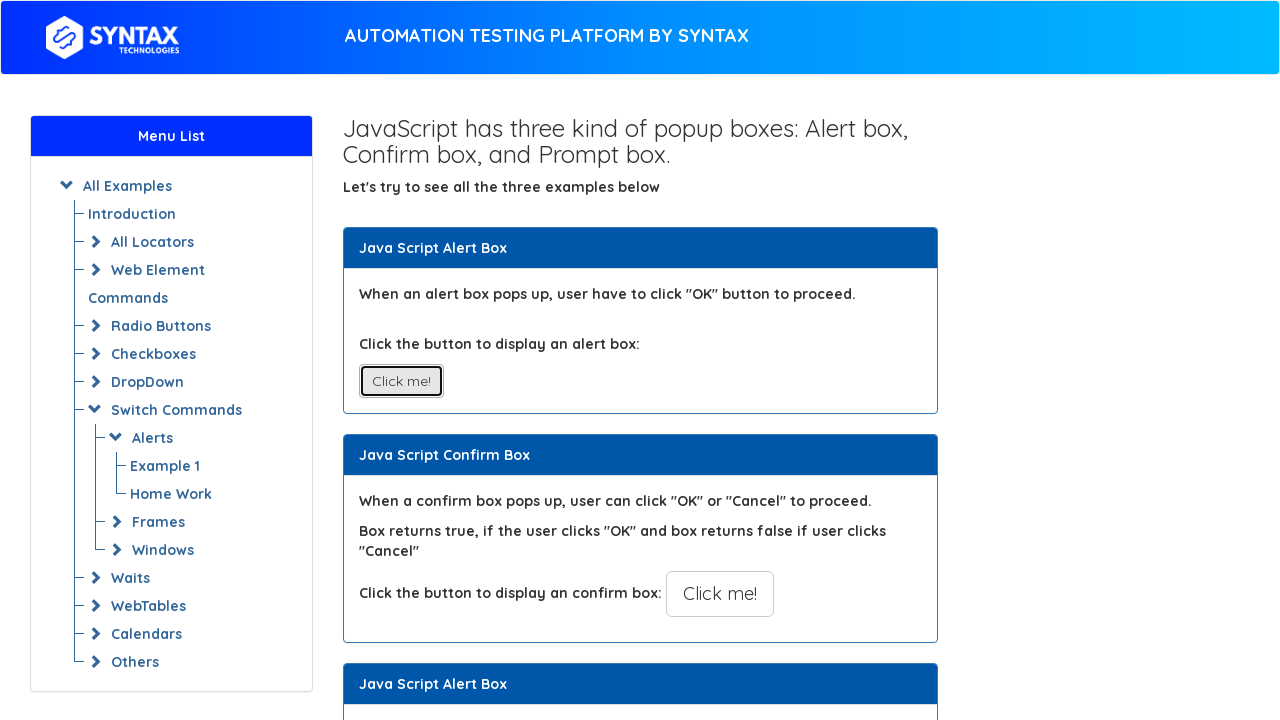

Clicked button to trigger confirmation dialog at (720, 594) on //button[@onclick="myConfirmFunction()"]
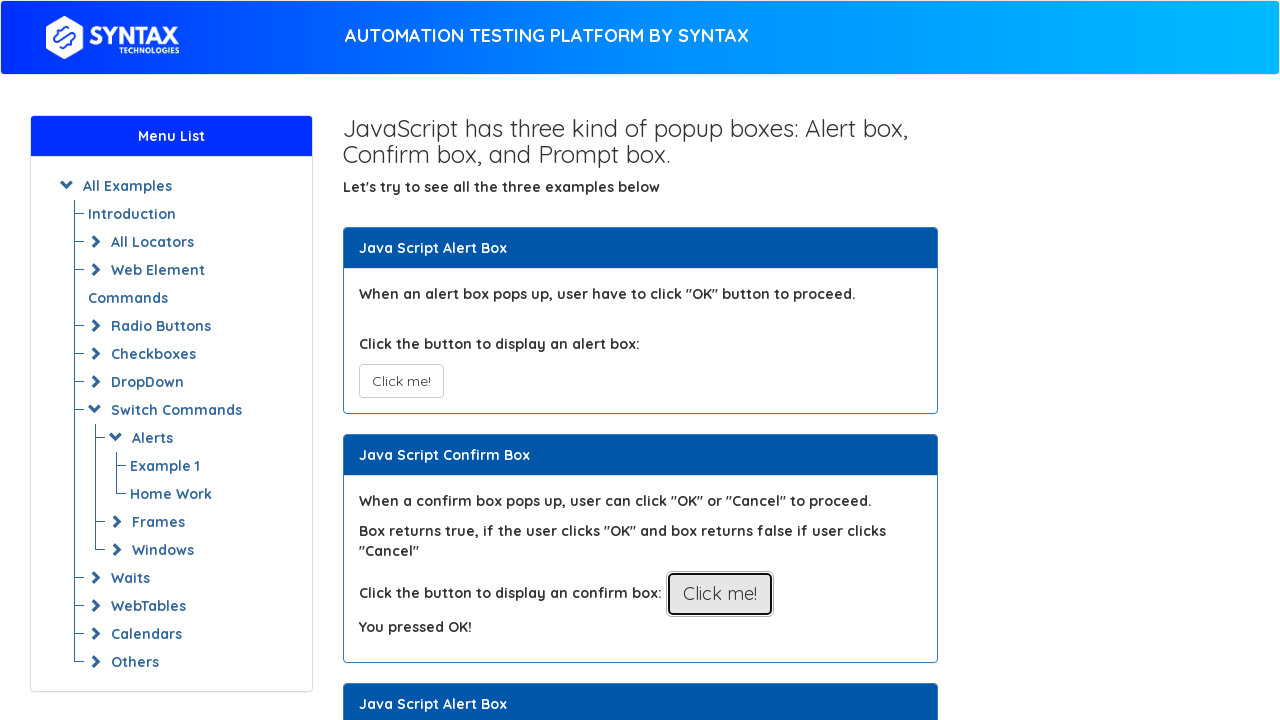

Set up dialog handler to dismiss confirmation dialog
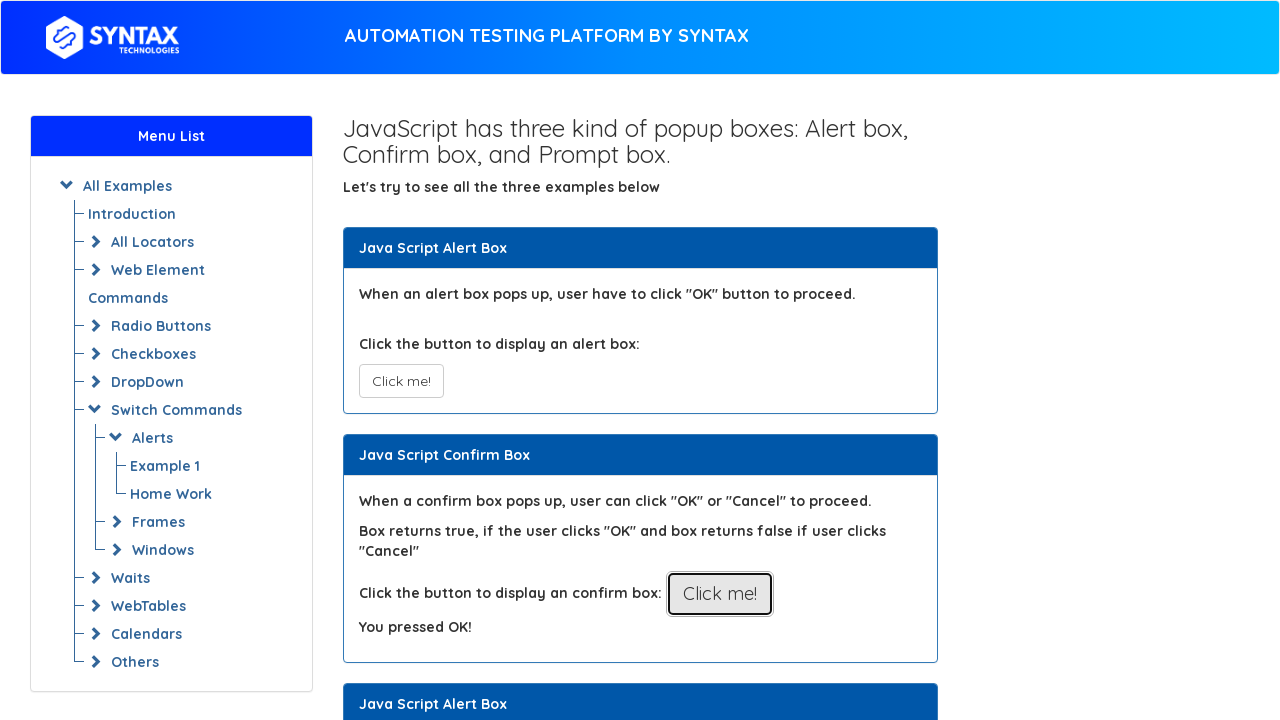

Waited for confirmation dialog to be processed
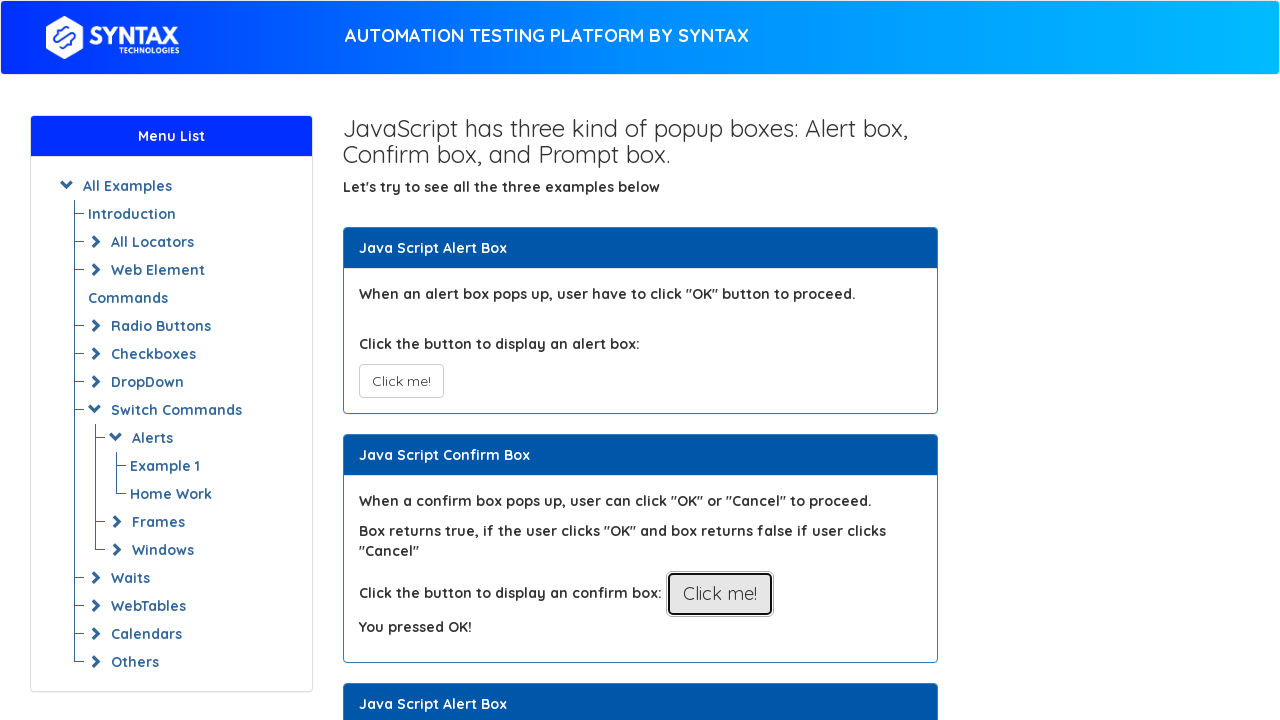

Clicked button to trigger prompt dialog at (714, 360) on //button[@onclick="myPromptFunction()"]
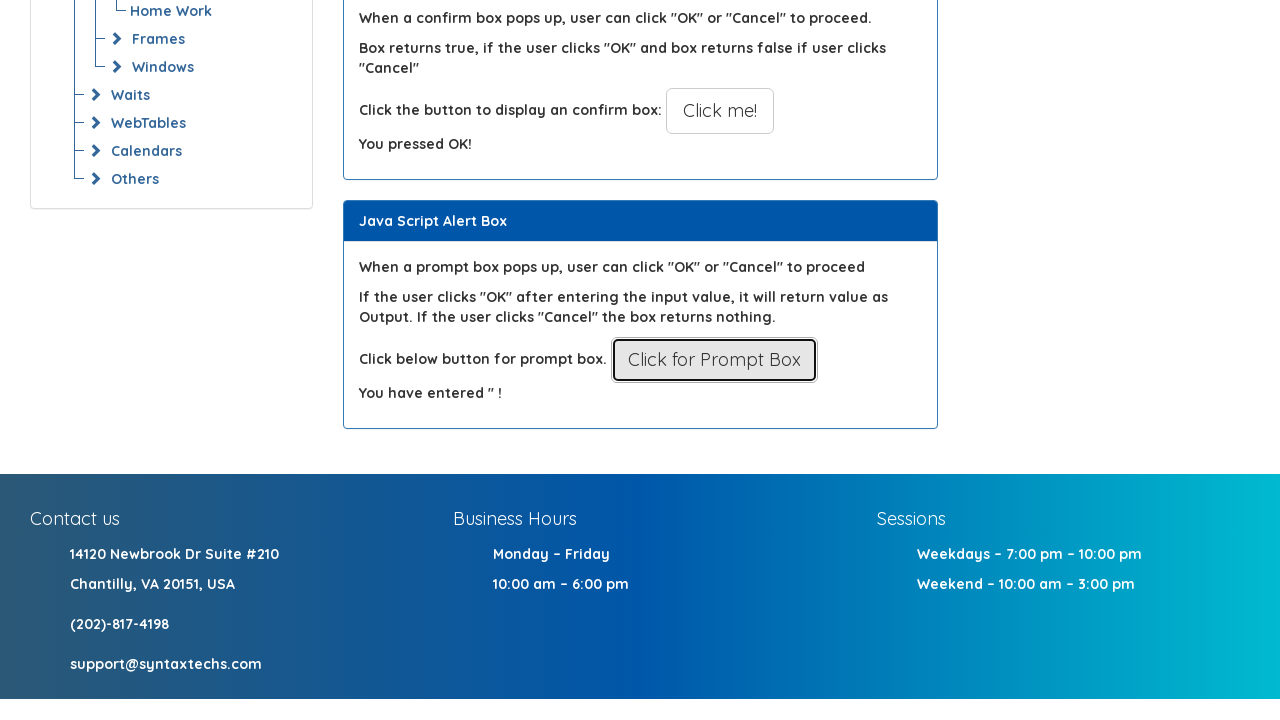

Set up dialog handler to accept prompt with text 'abracadabra'
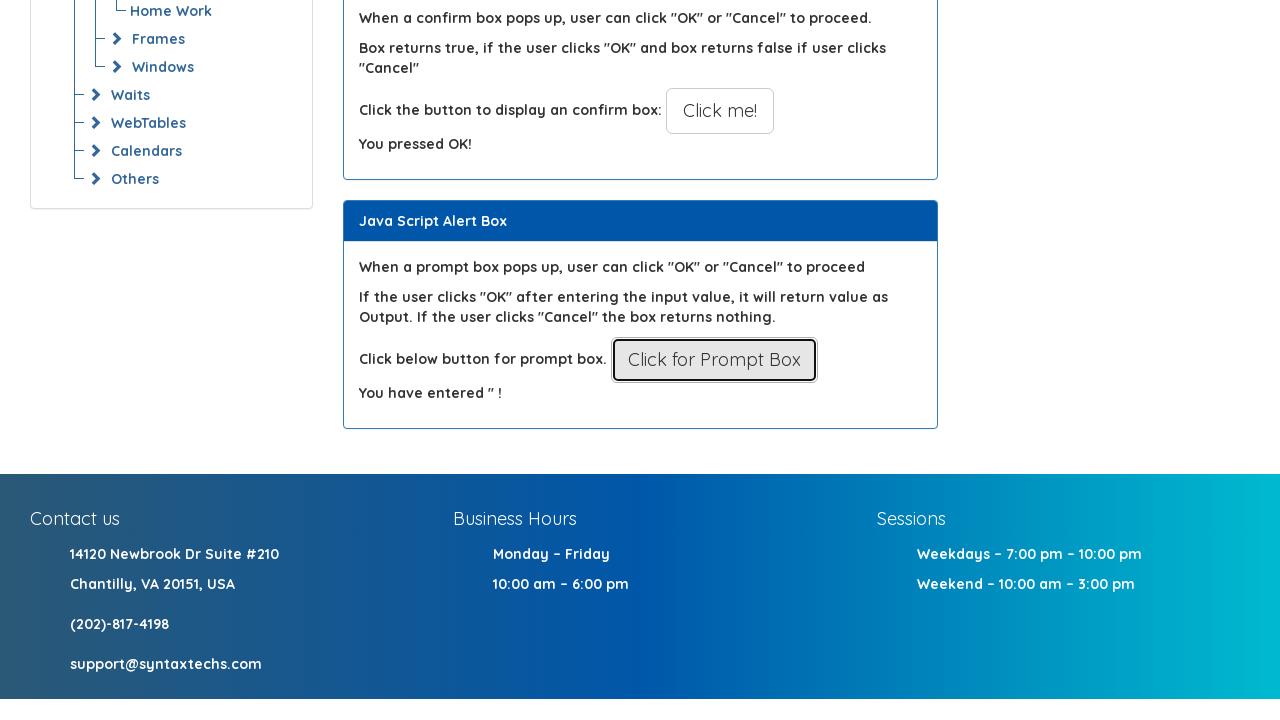

Waited for prompt dialog to be processed
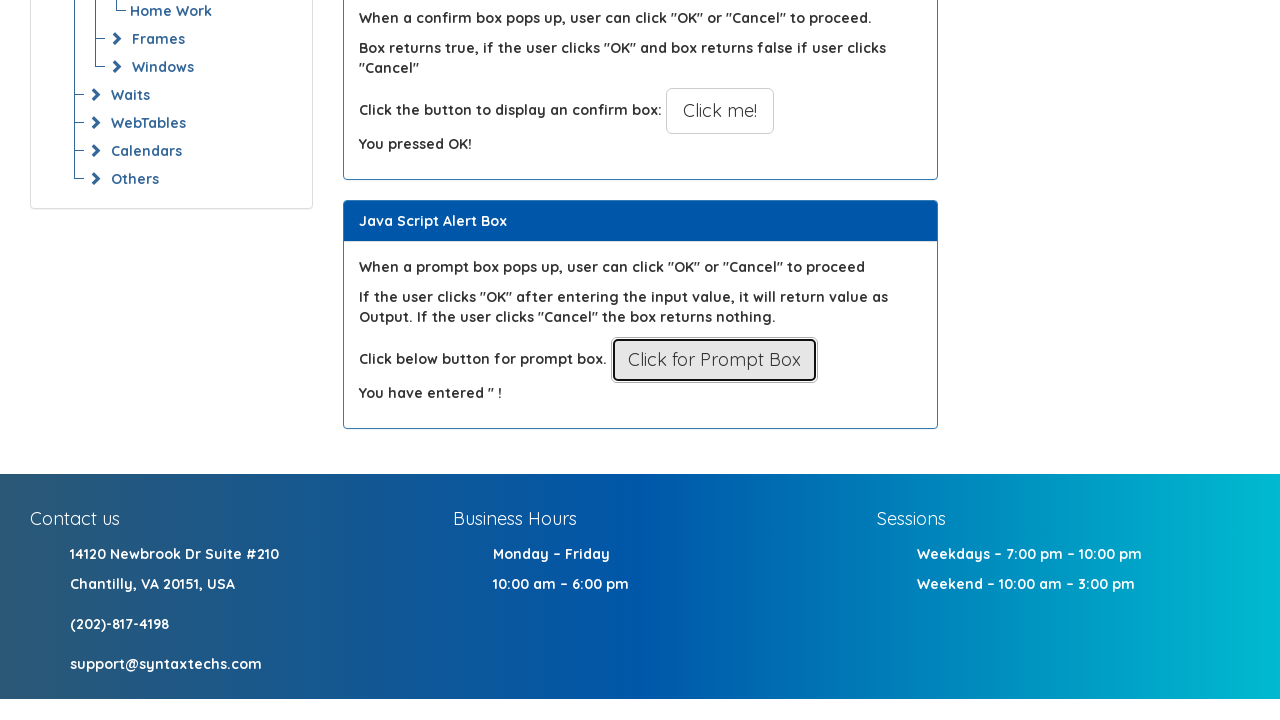

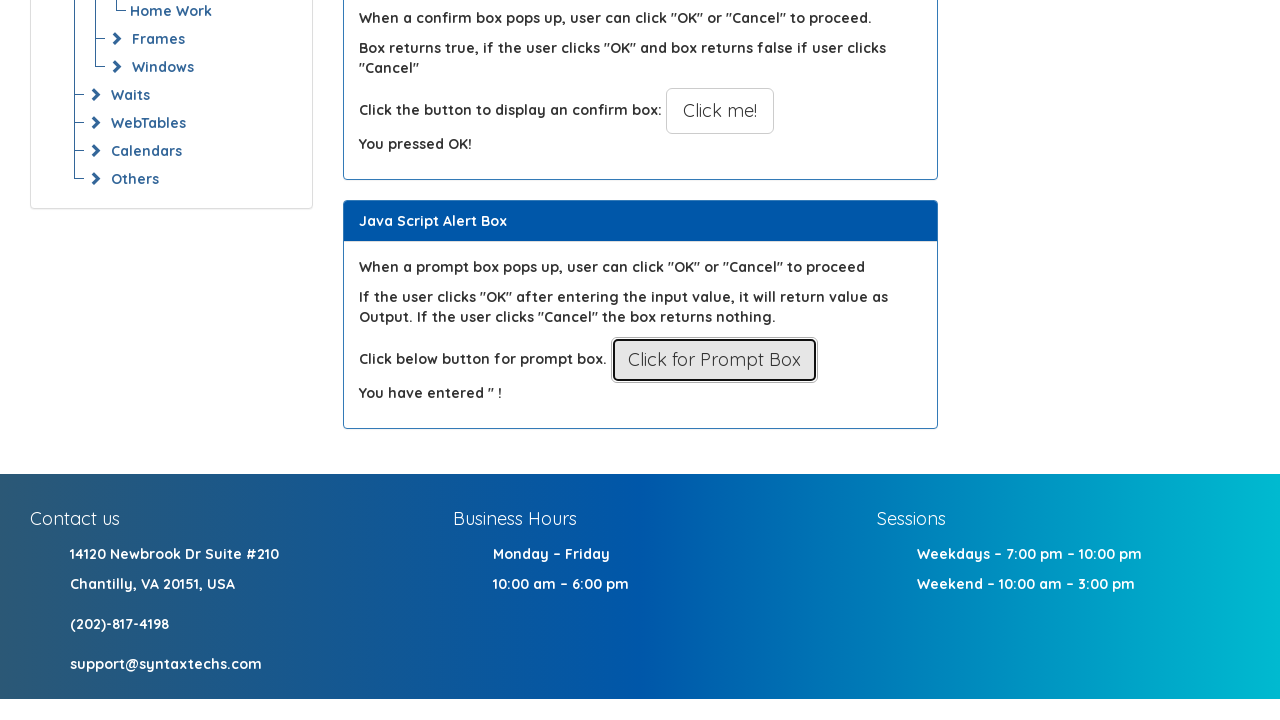